Tests that clicking the Due column header sorts the numeric values in ascending order by clicking once and verifying the column data is sorted.

Starting URL: http://the-internet.herokuapp.com/tables

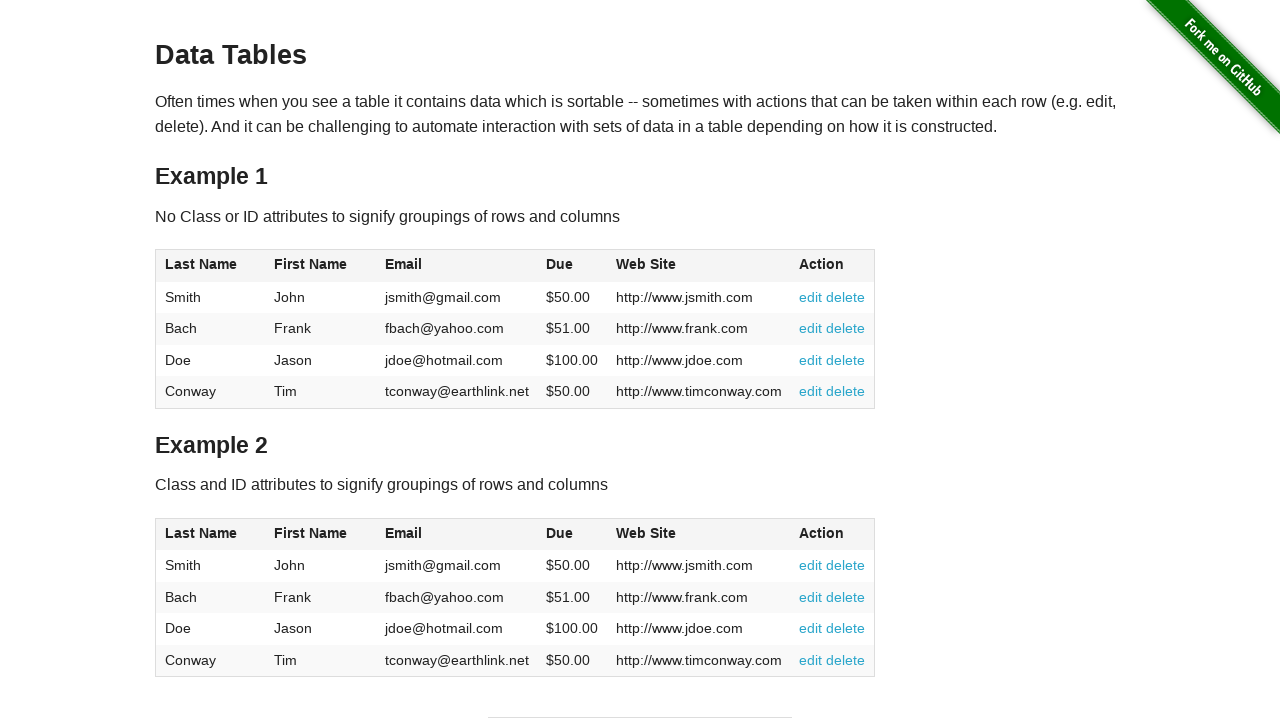

Clicked Due column header to sort at (572, 266) on #table1 thead tr th:nth-of-type(4)
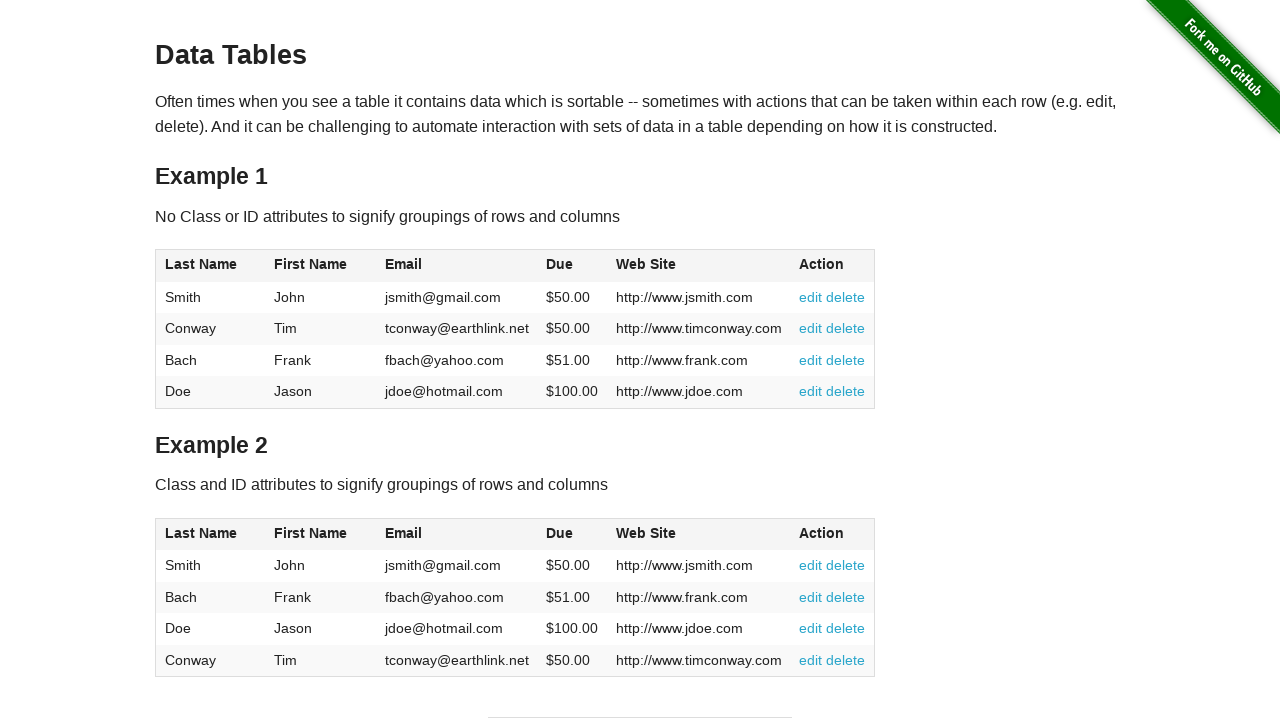

Due column data loaded and visible
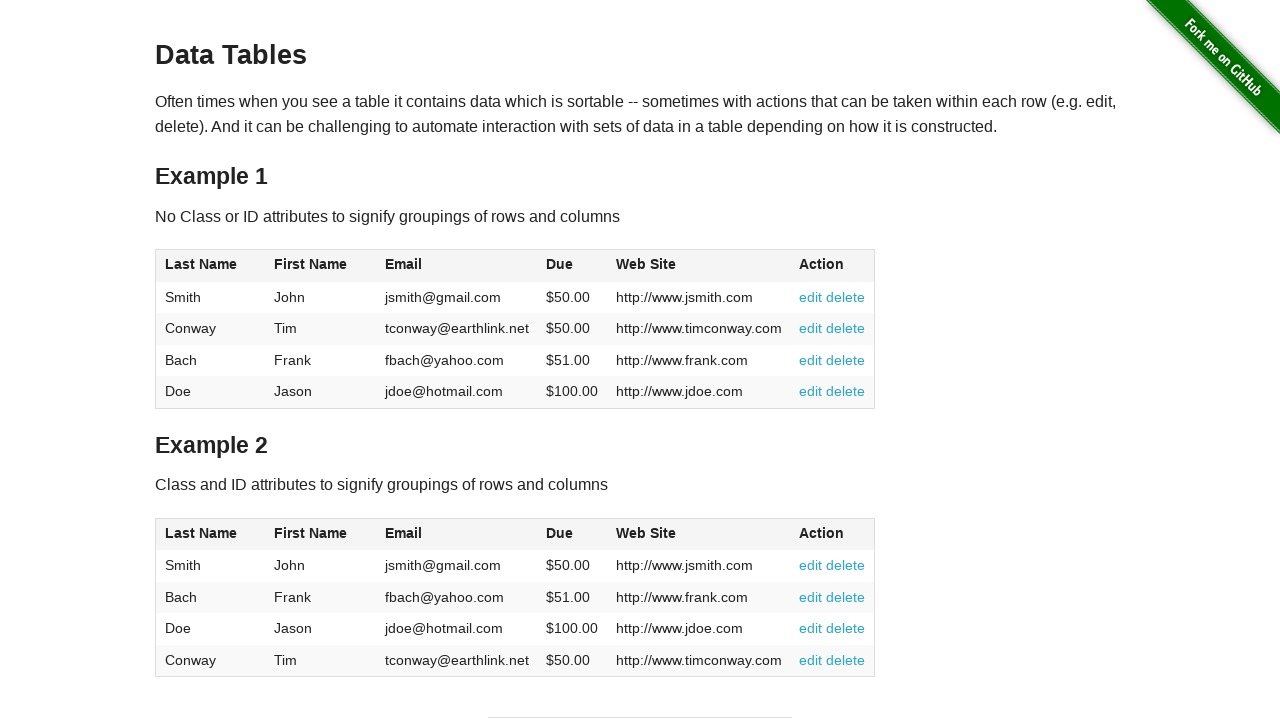

Retrieved all Due column cells
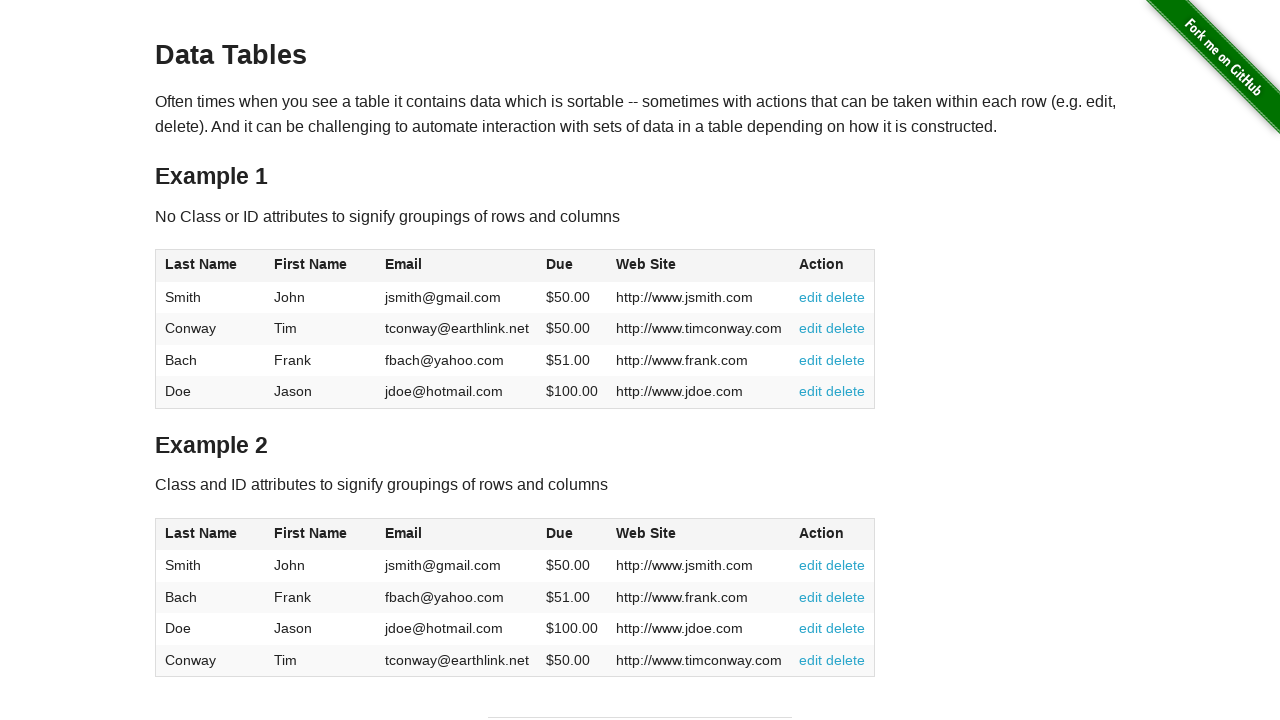

Extracted 4 numeric values from Due column
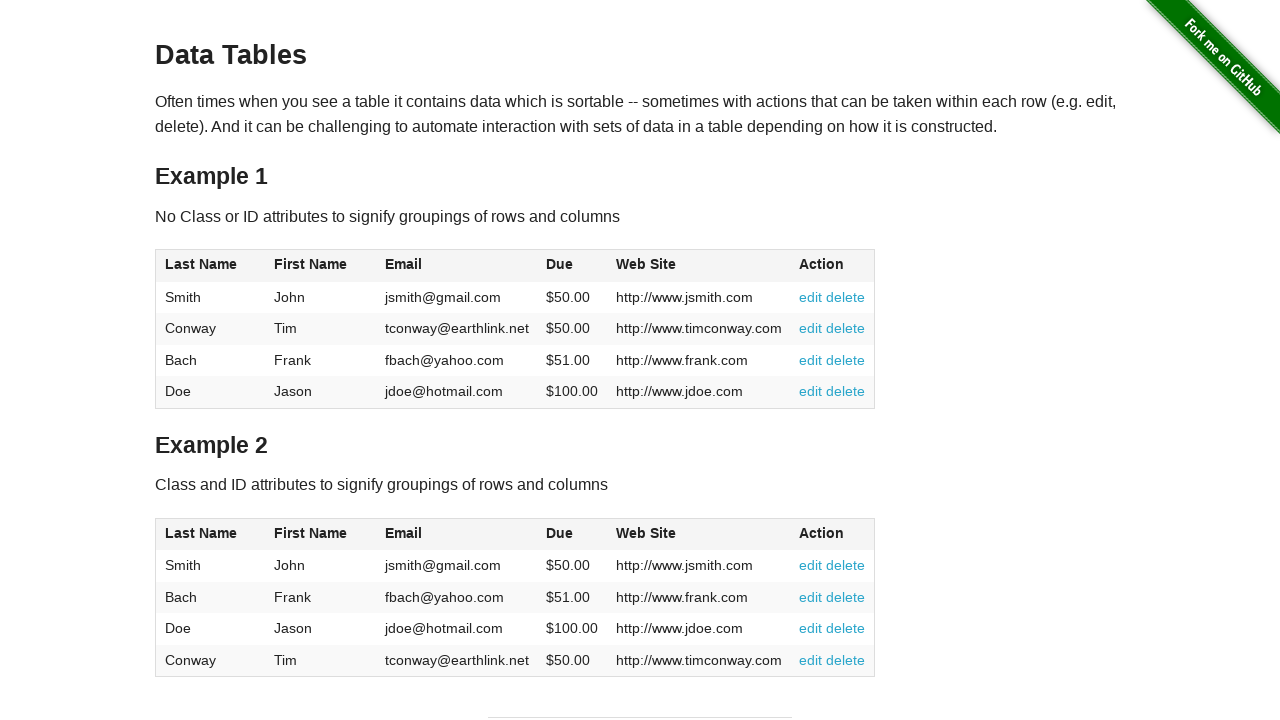

Verified Due column is sorted in ascending order
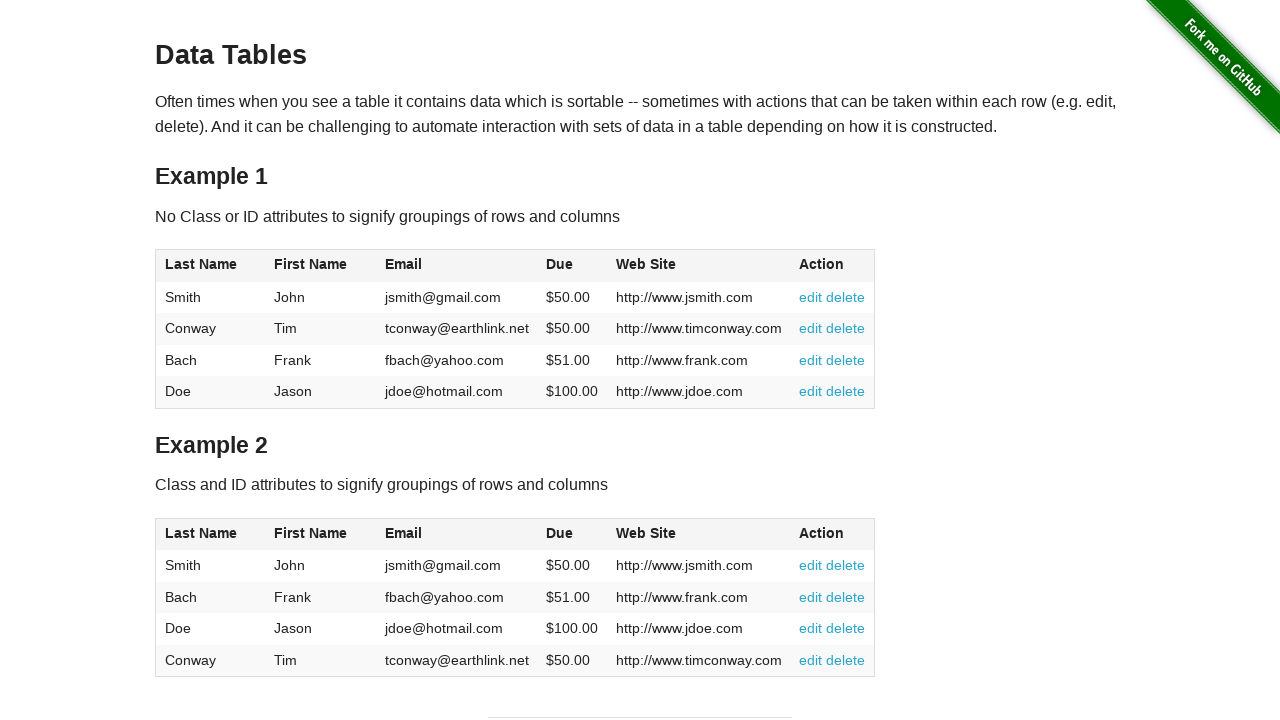

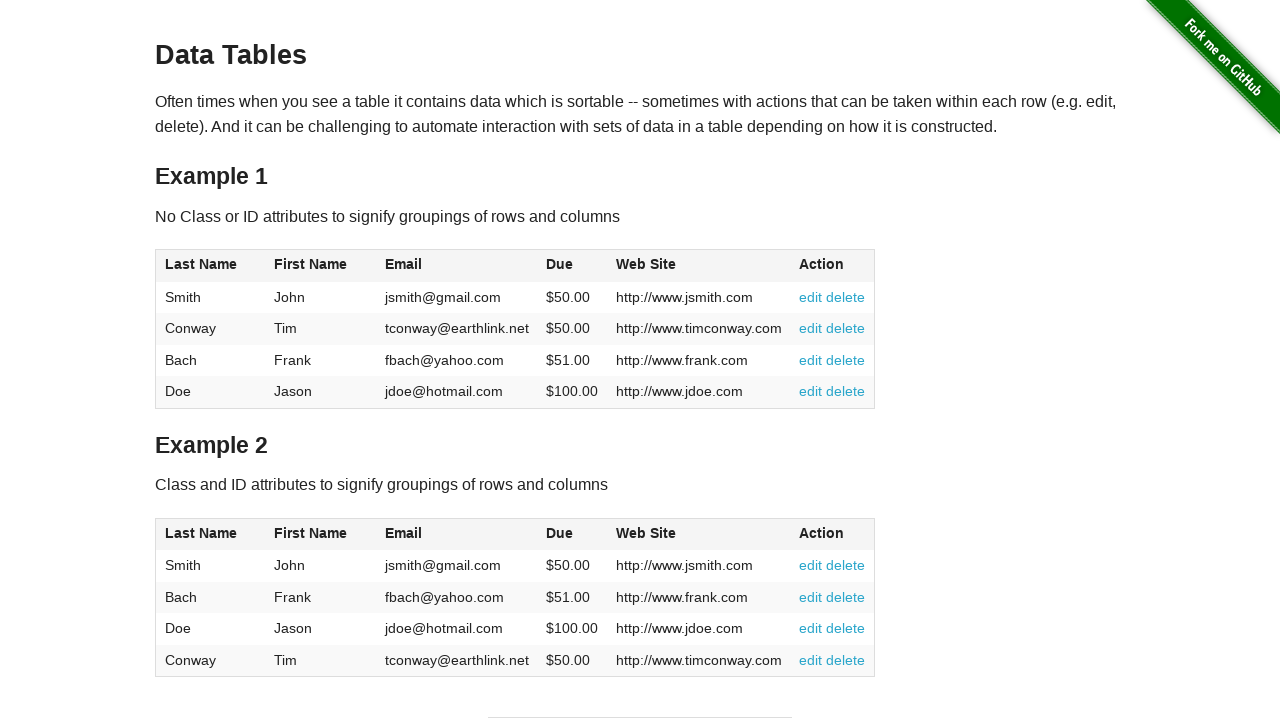